Verifies that the Challenging DOM page title is displayed correctly

Starting URL: http://the-internet.herokuapp.com/challenging_dom

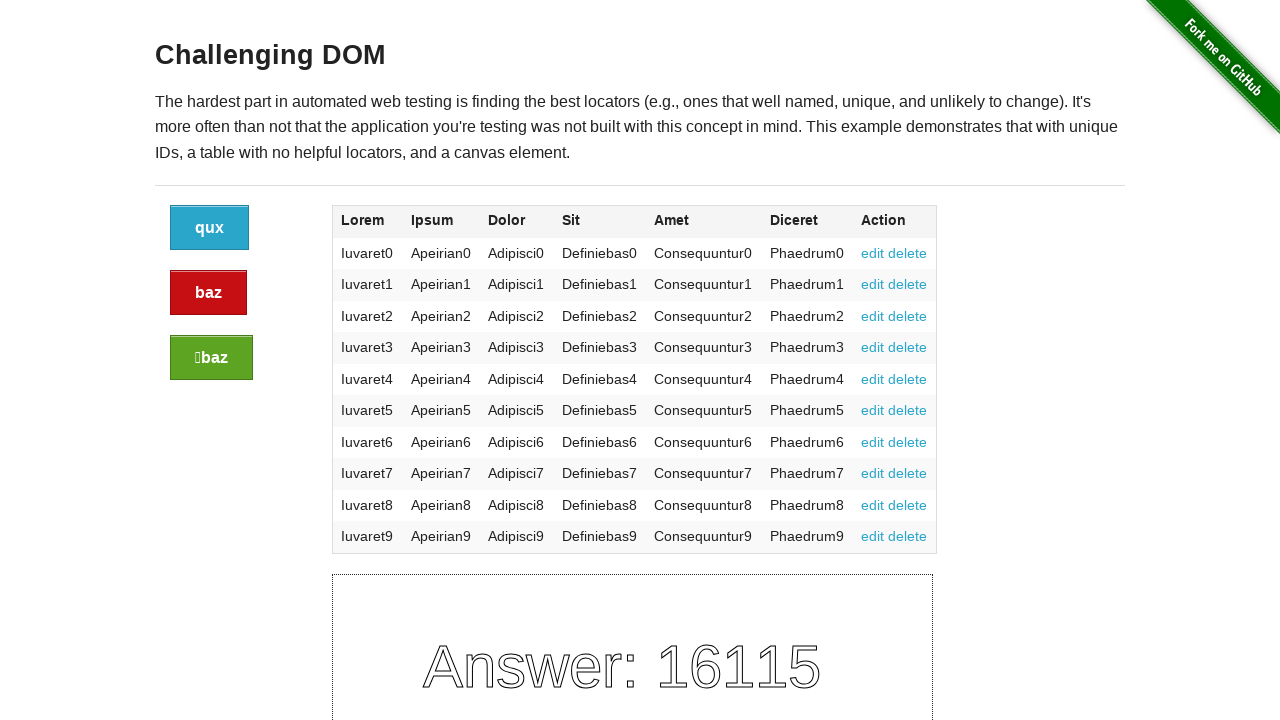

Navigated to Challenging DOM page
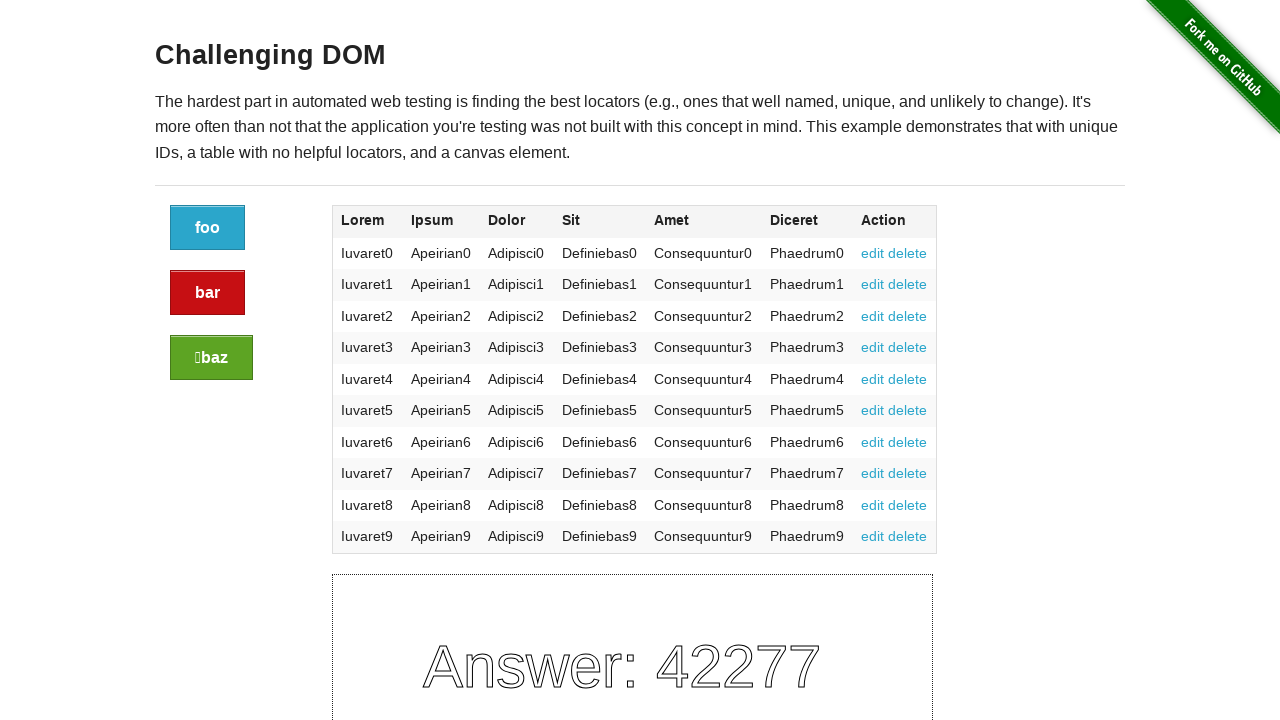

Located page title element
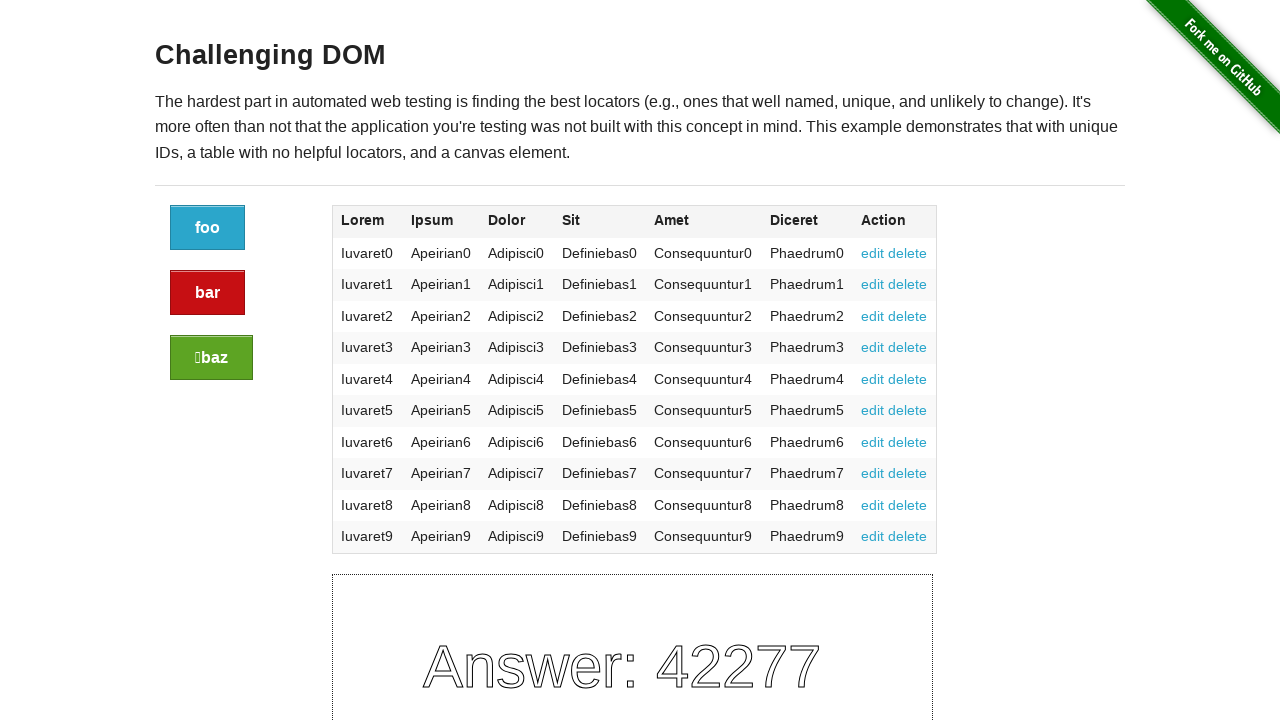

Verified page title contains 'Challenging DOM'
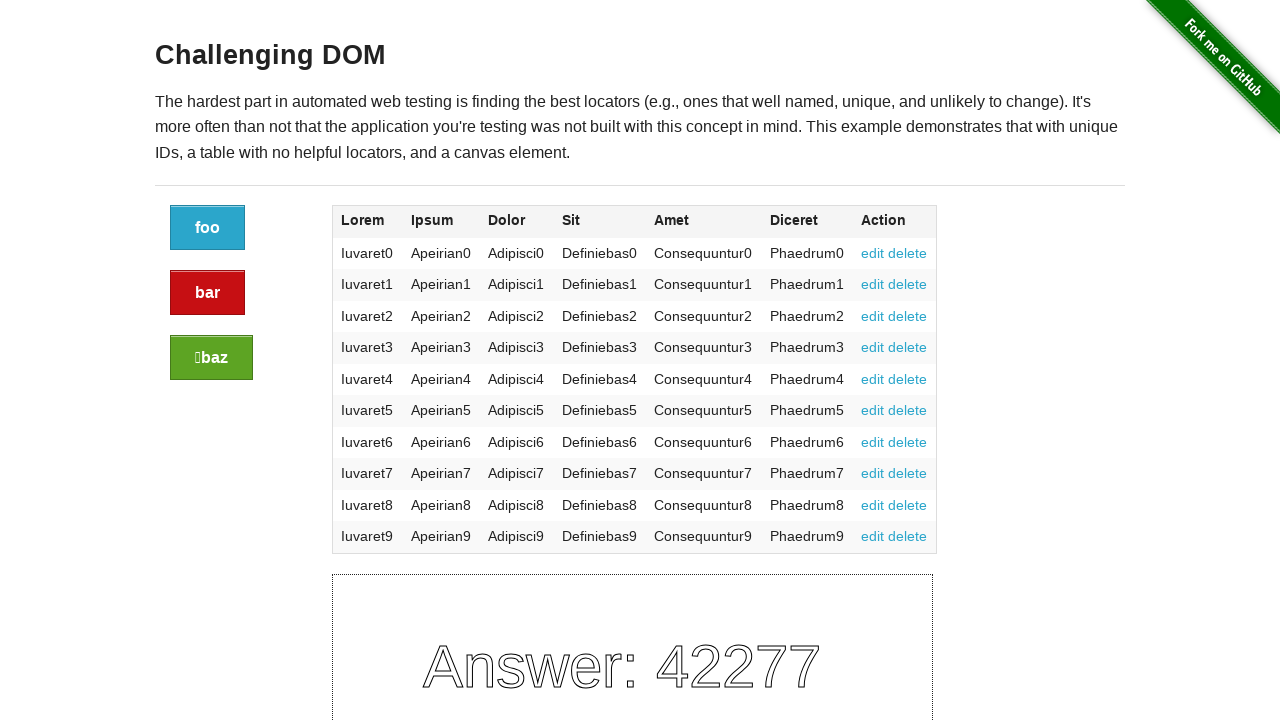

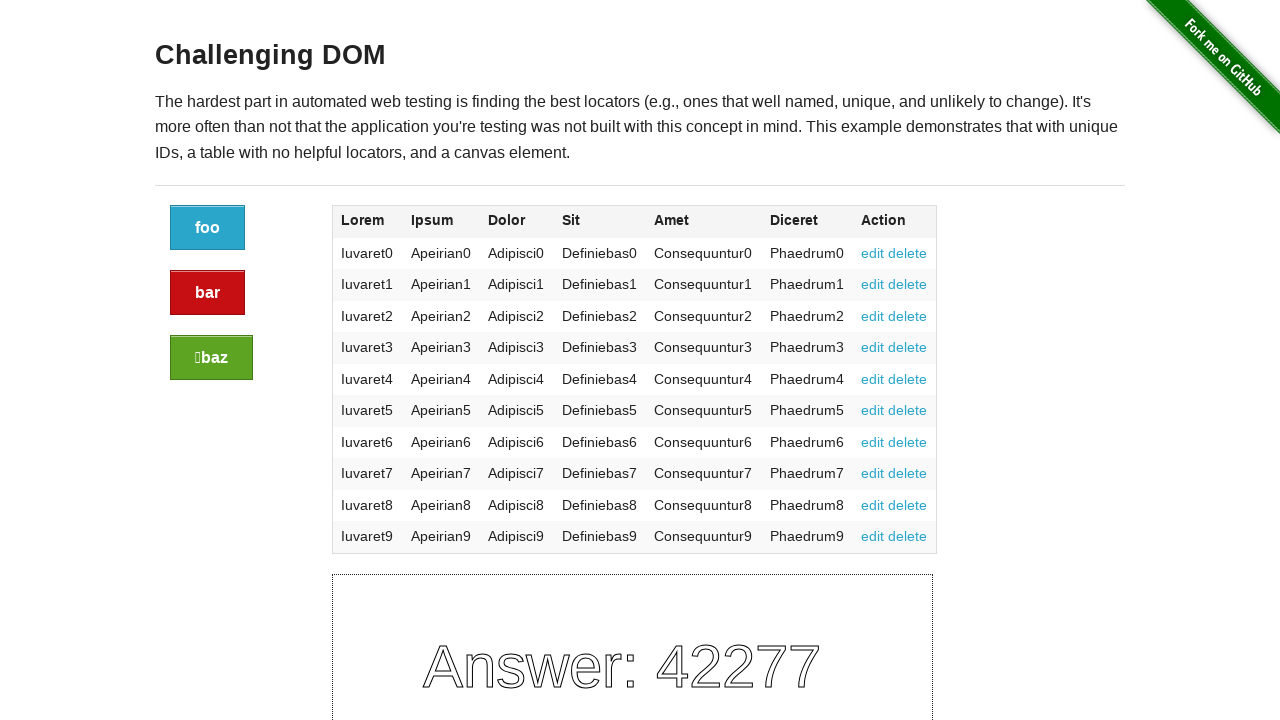